Tests dropdown select functionality by selecting options using different methods: visible text, index, and value attribute

Starting URL: https://v1.training-support.net/selenium/selects

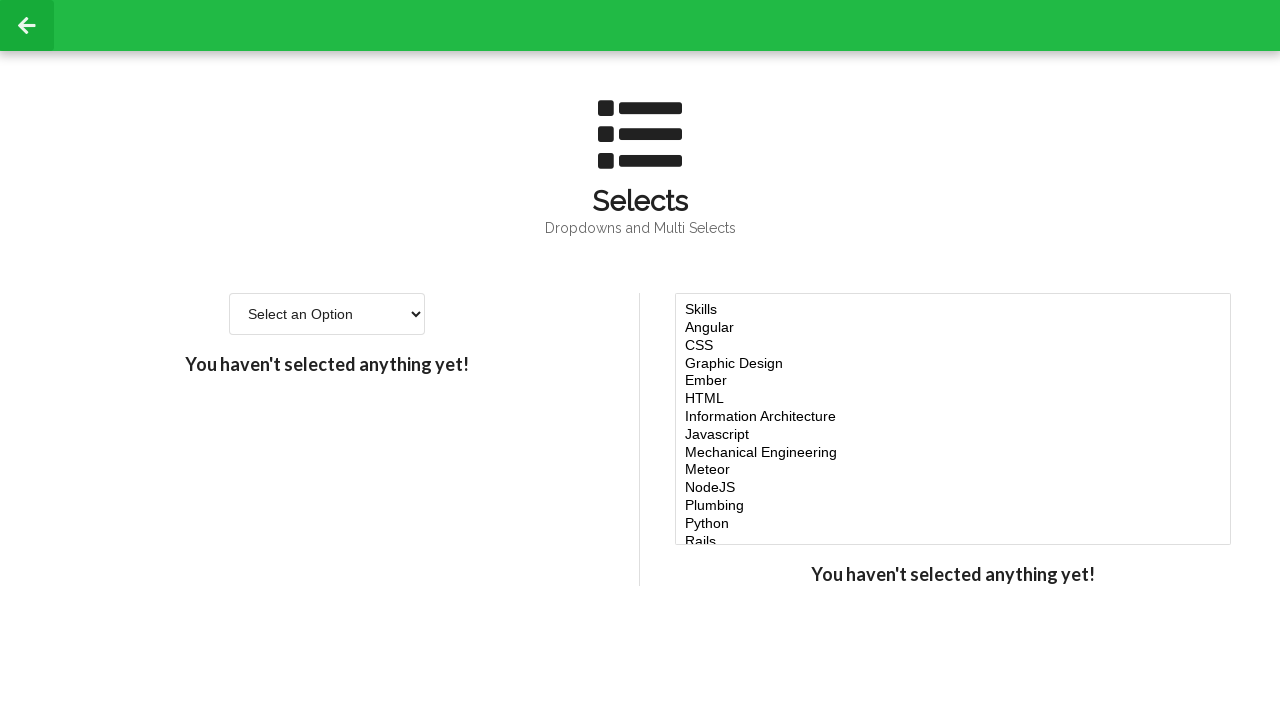

Selected 'Option 2' from dropdown using visible text on #single-select
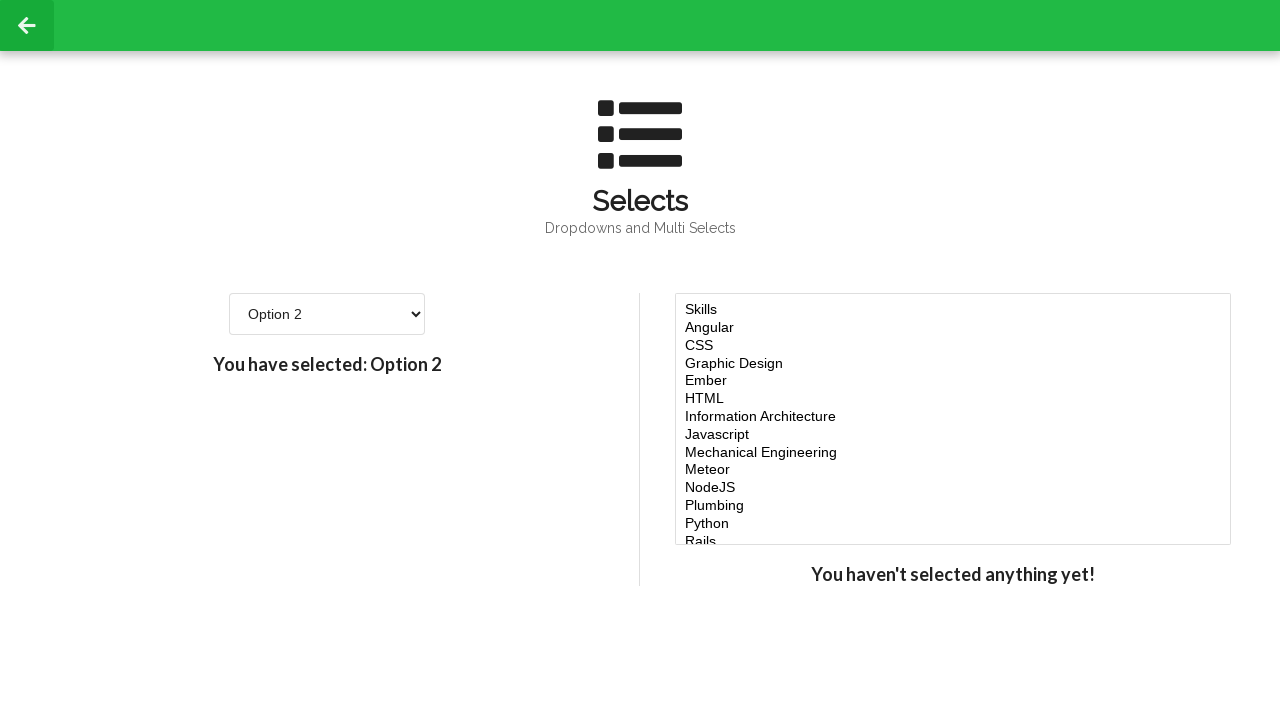

Selected option at index 3 (4th option) from dropdown on #single-select
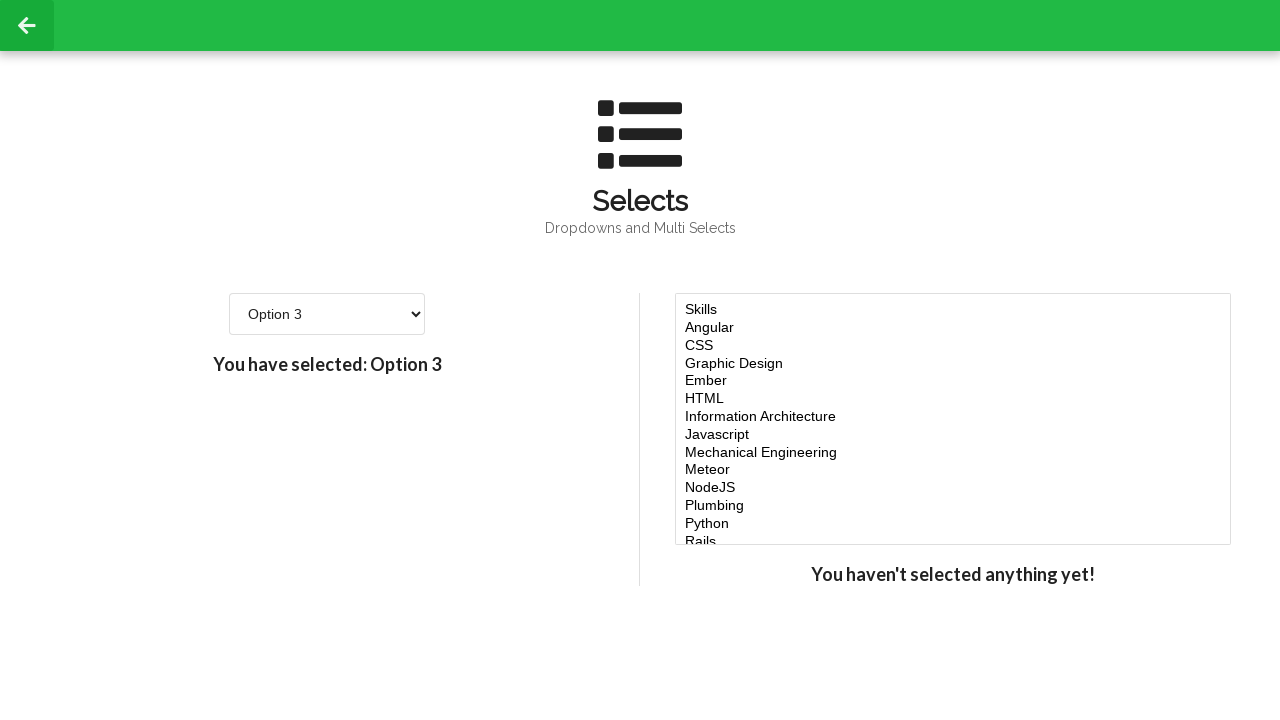

Selected option with value='4' from dropdown on #single-select
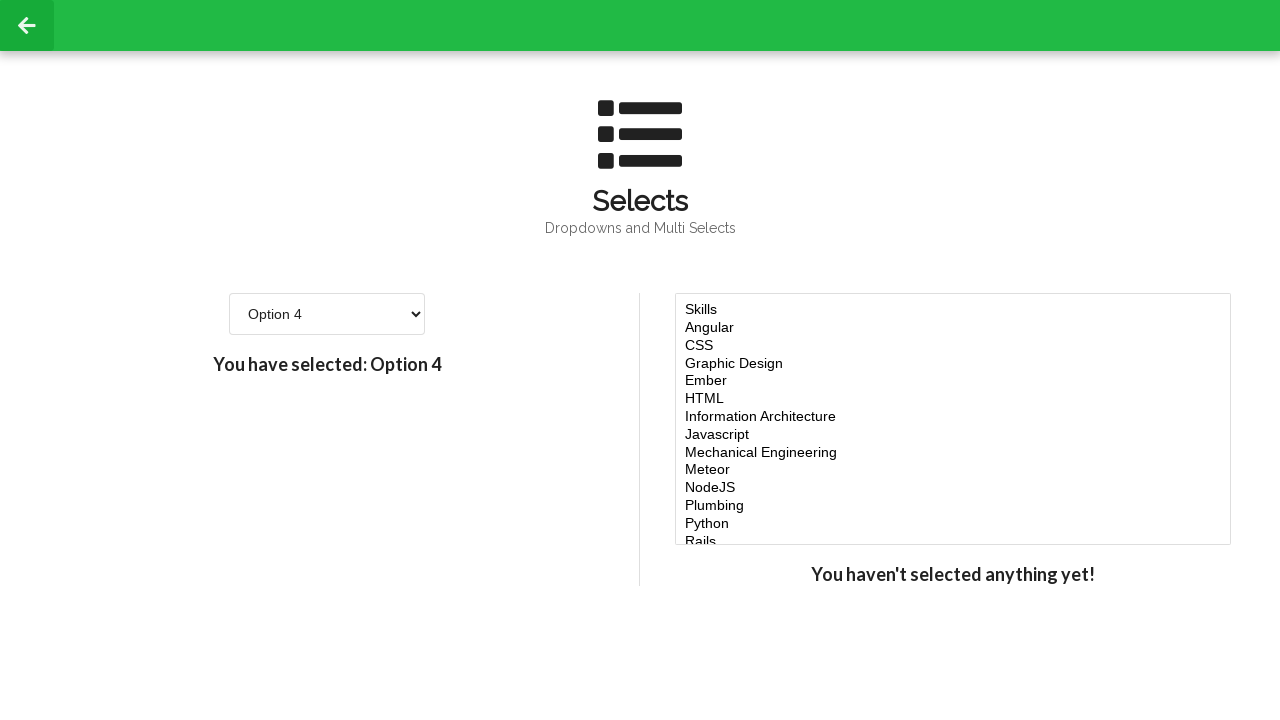

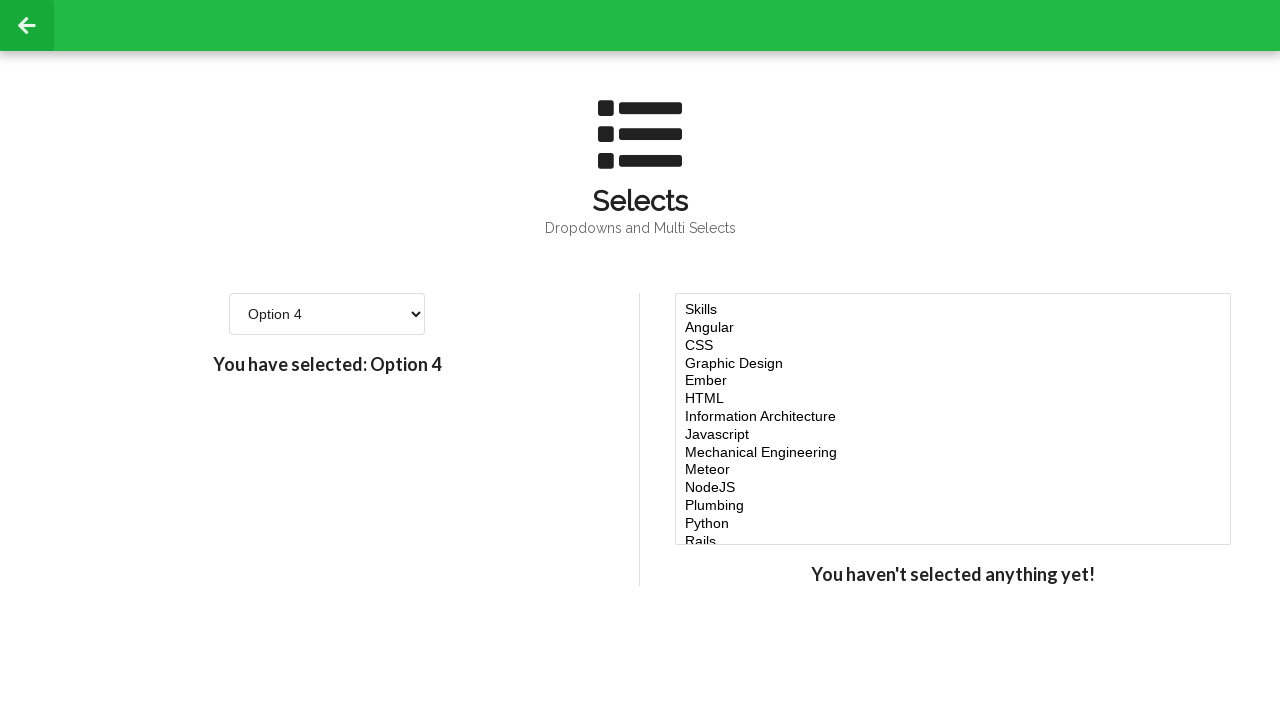